Tests FAQ accordion functionality by clicking the seventh question and verifying the answer about order cancellation

Starting URL: https://qa-scooter.praktikum-services.ru/

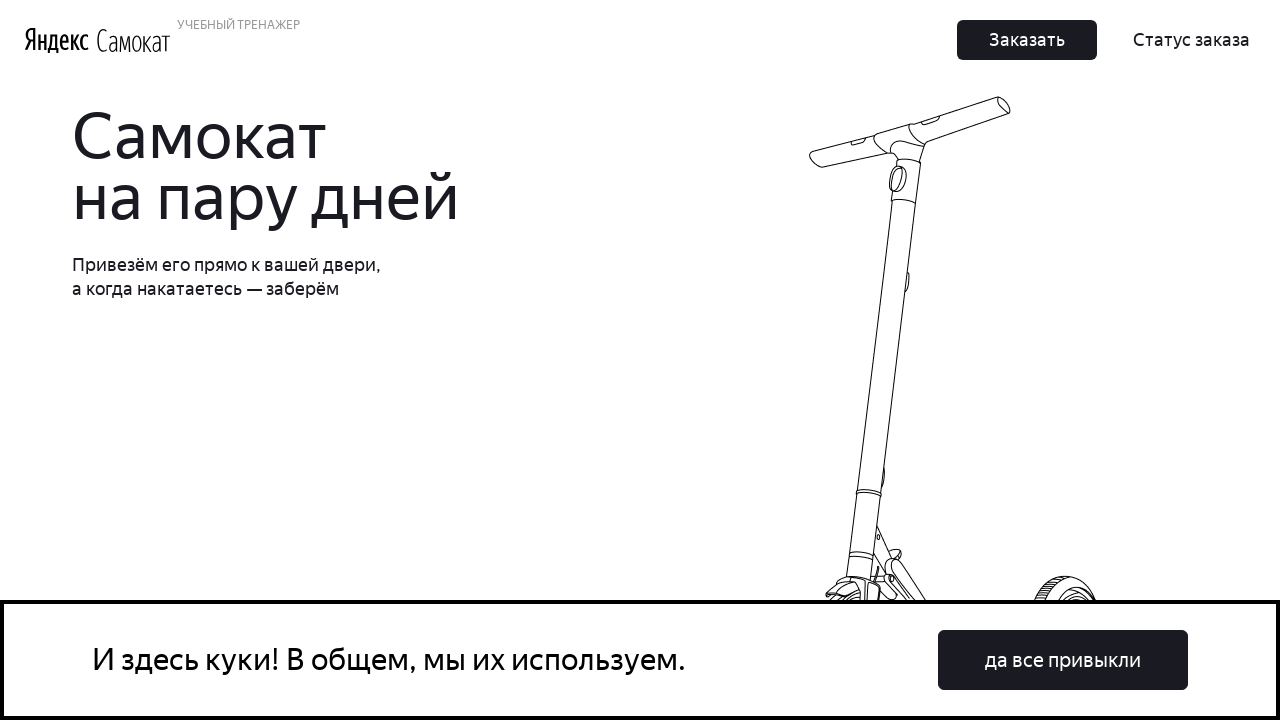

Waited for FAQ question selectors to load
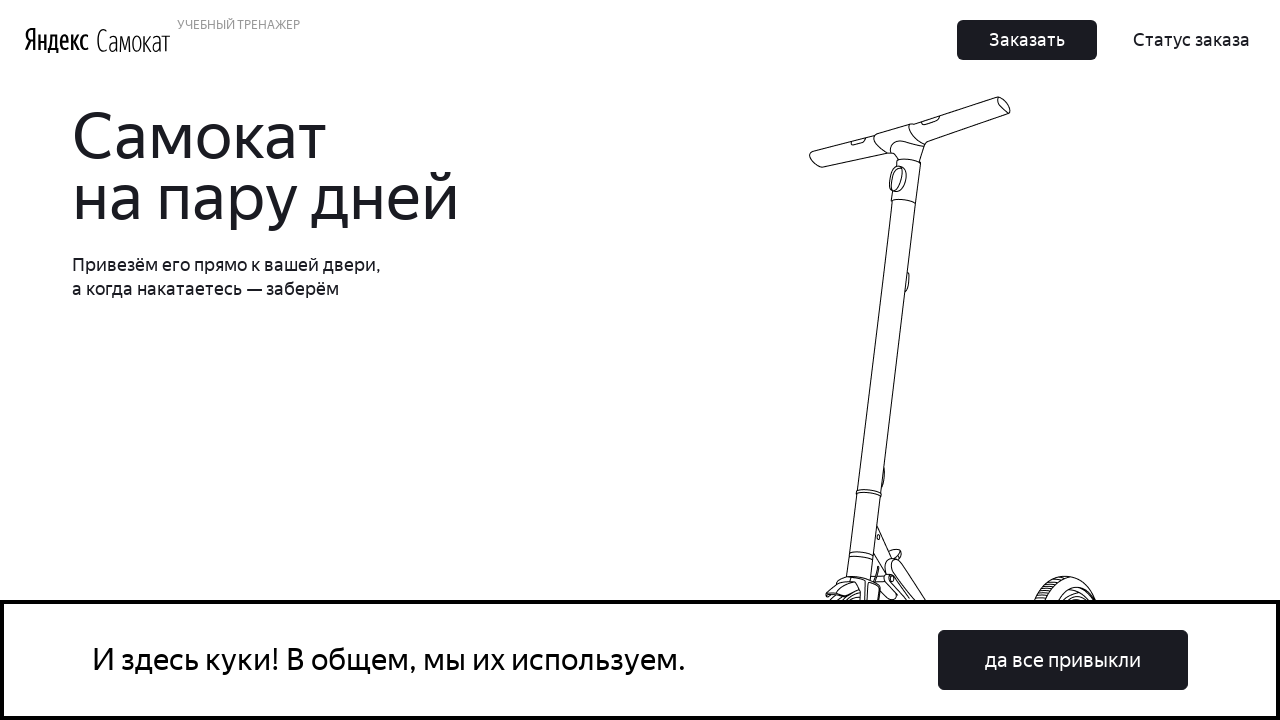

Located all FAQ question buttons
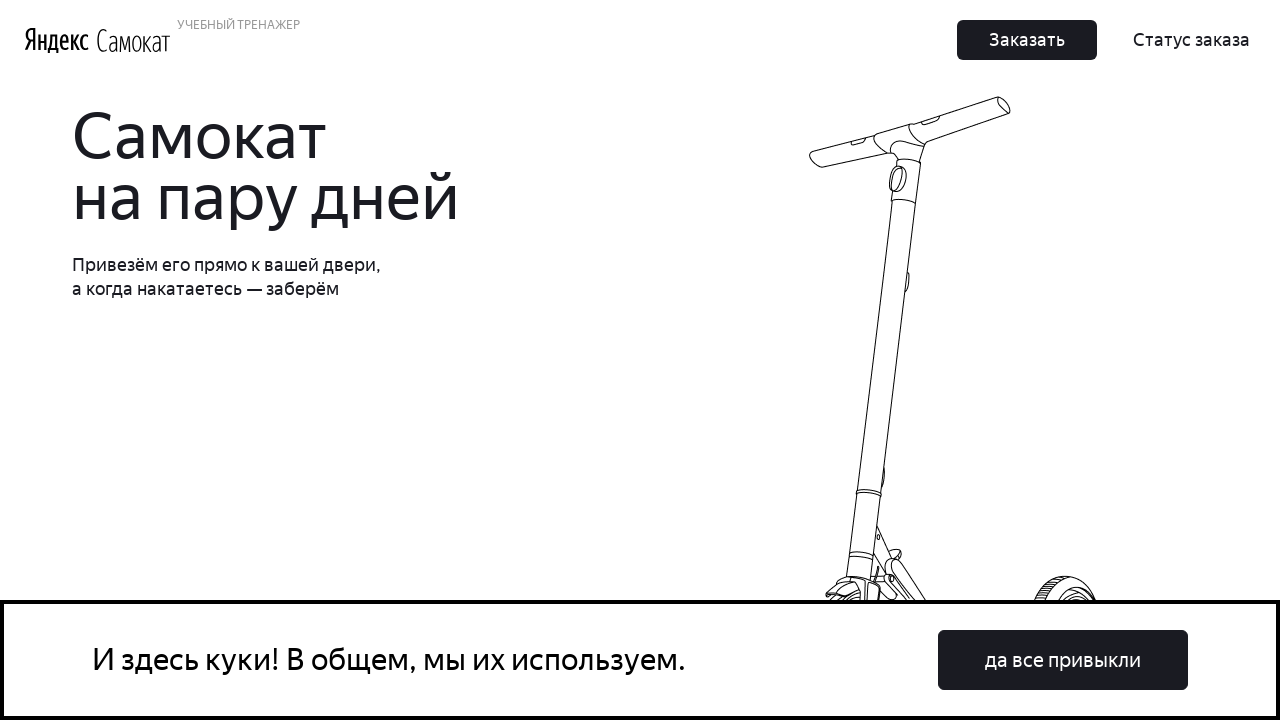

Scrolled seventh FAQ question into view
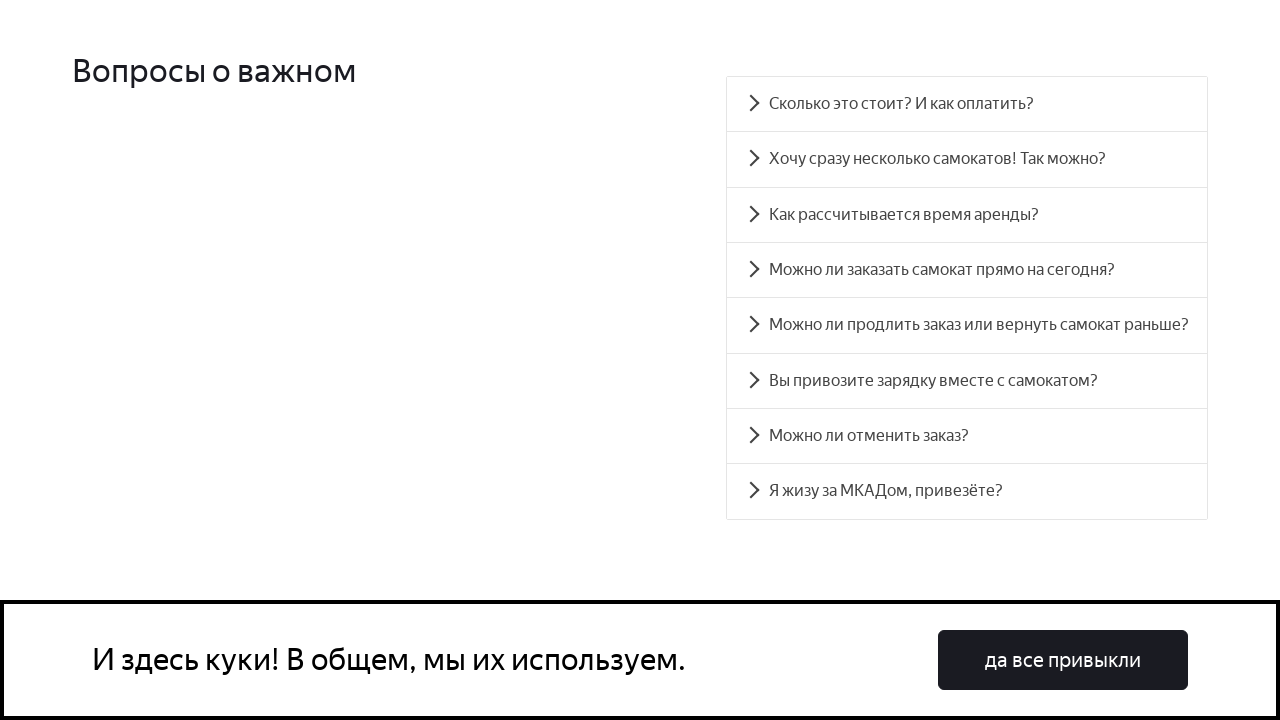

Clicked the seventh FAQ question about order cancellation at (967, 436) on [data-accordion-component='AccordionItemButton'] >> nth=6
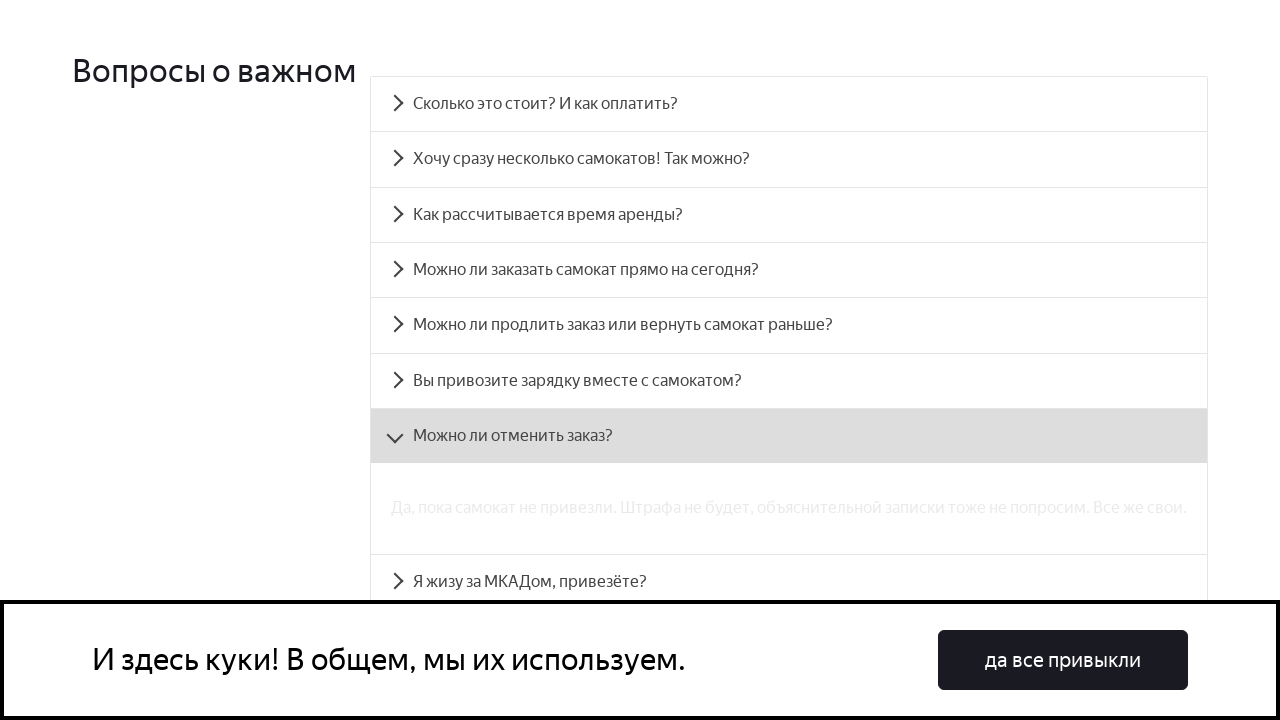

Waited for answer panel to become visible
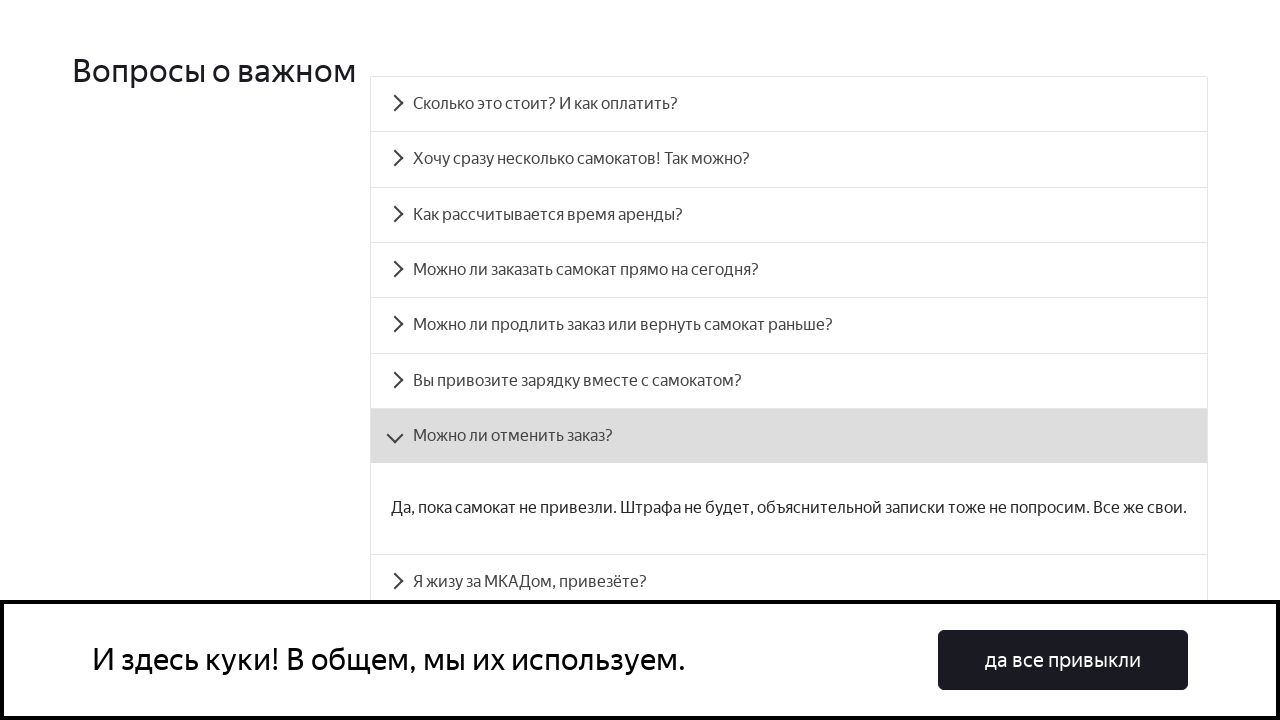

Retrieved answer text from the accordion panel
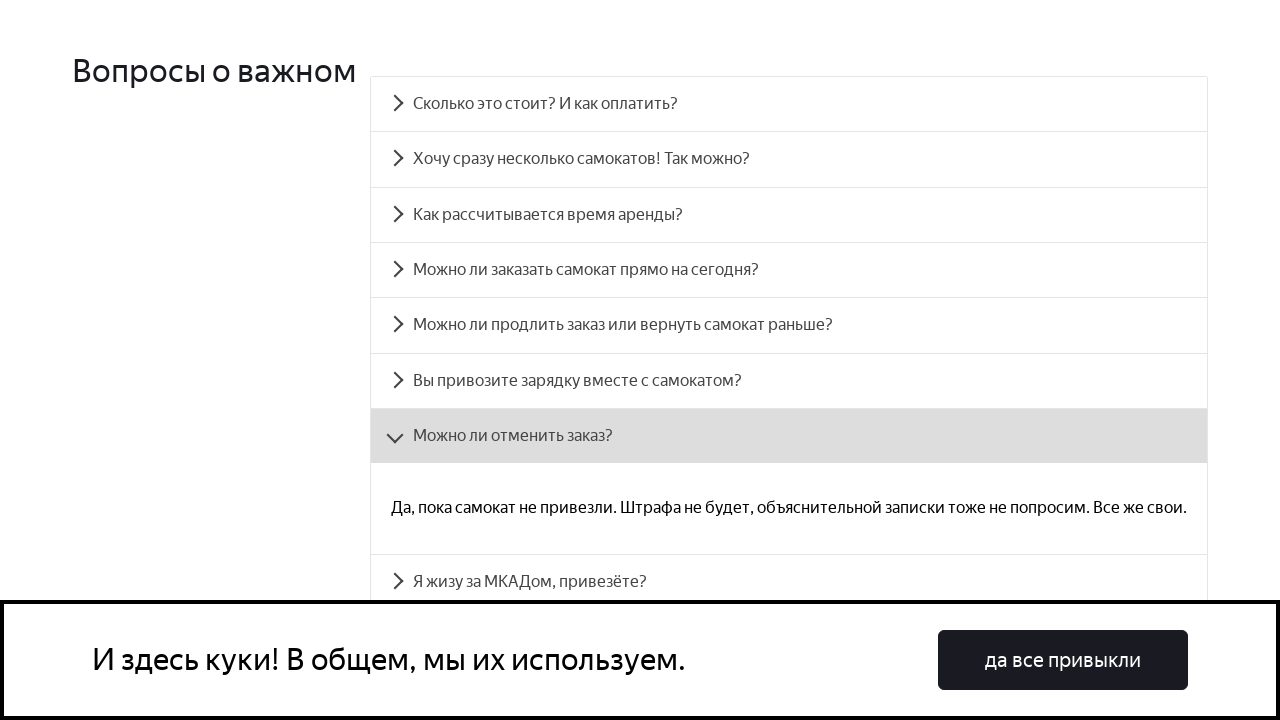

Verified answer text matches expected cancellation policy message
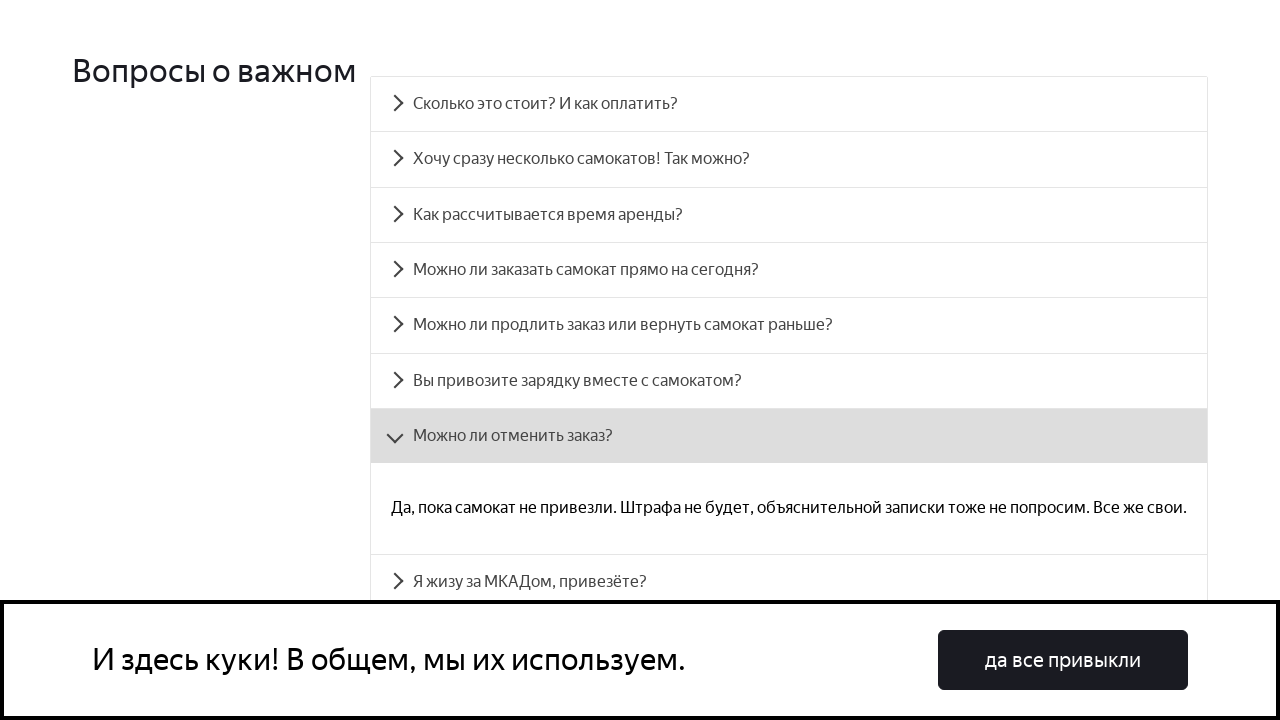

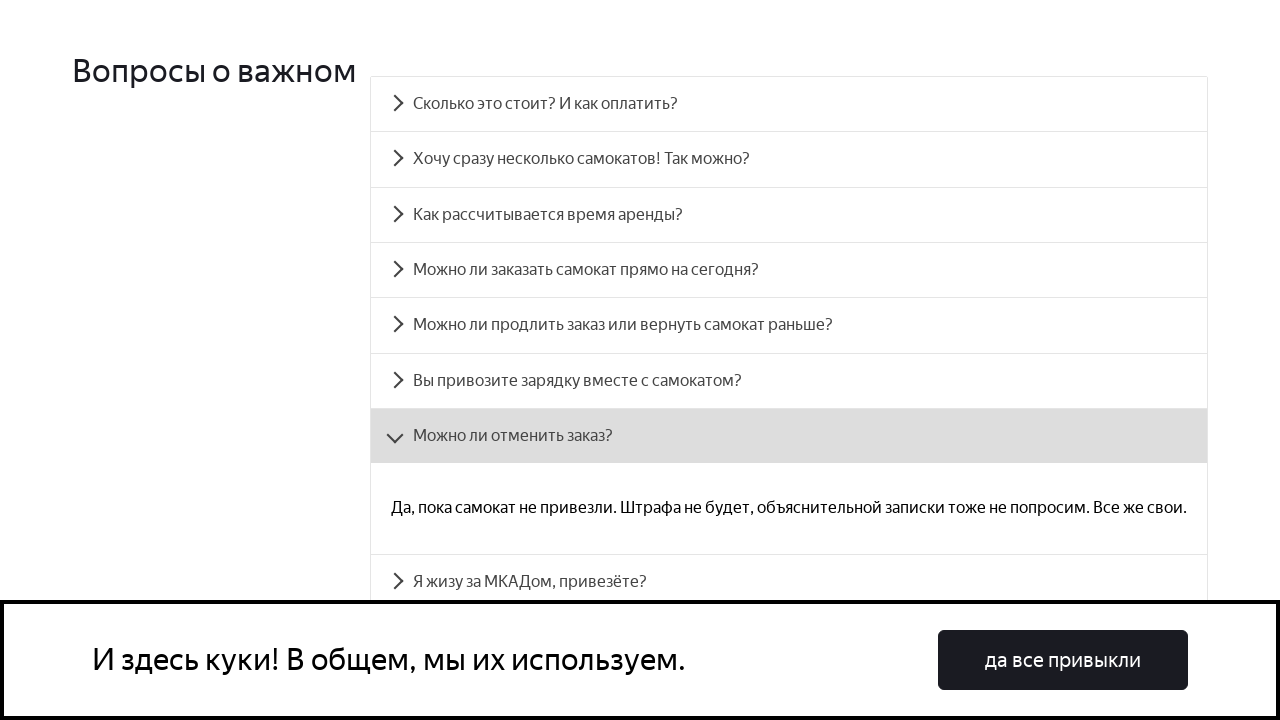